Tests dropdown selection functionality by randomly selecting options from multiple select menus on the page

Starting URL: https://demoqa.com/select-menu

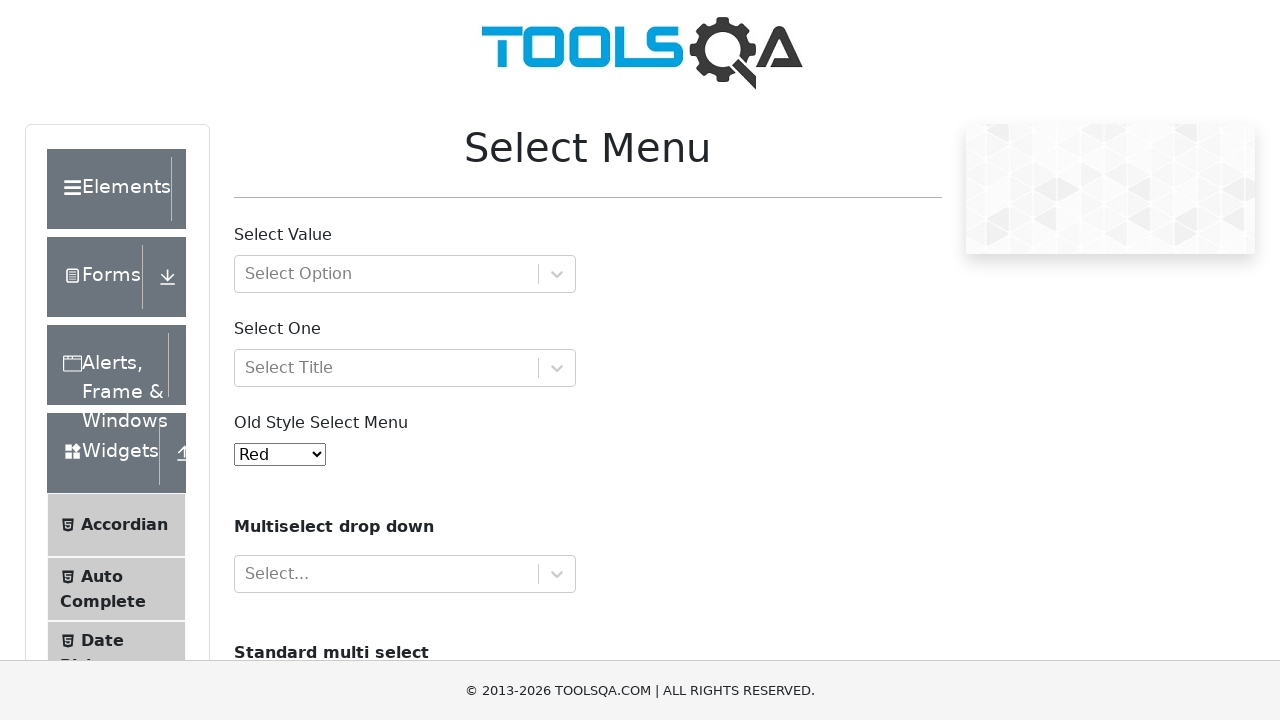

Clicked on the first dropdown to open it at (557, 274) on xpath=//div[@aria-hidden='true']
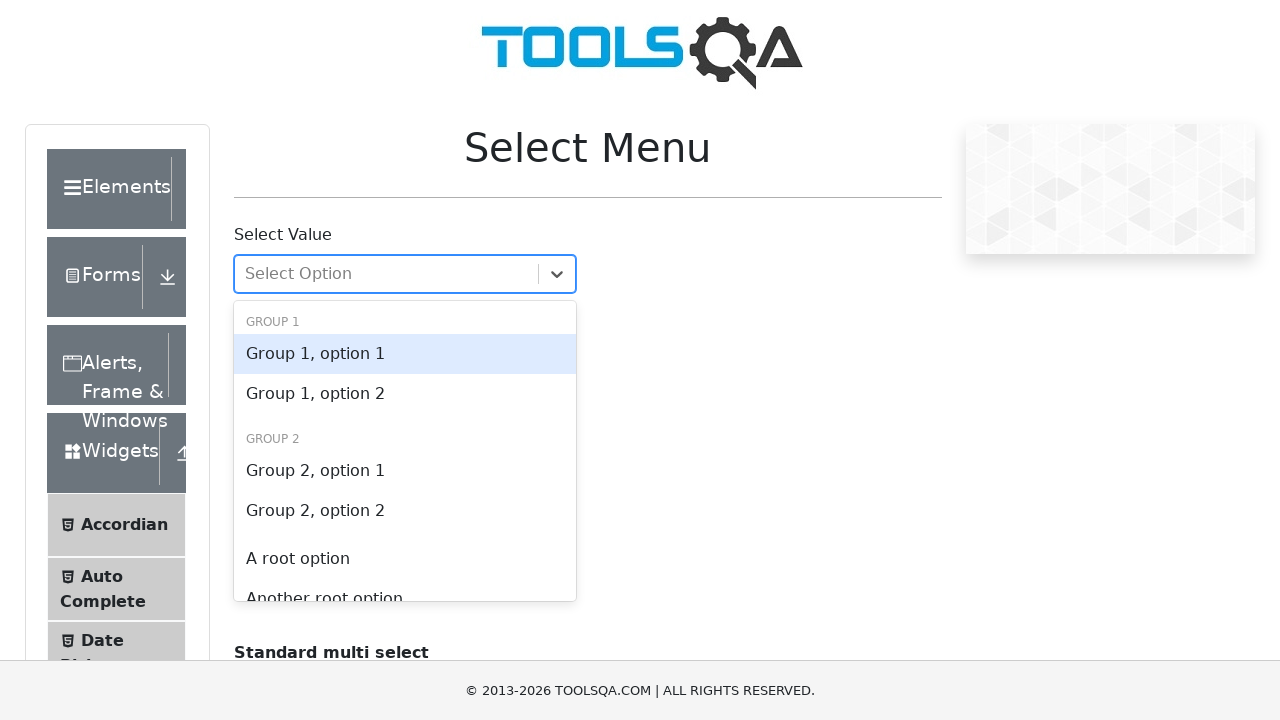

Retrieved all option elements from the first dropdown
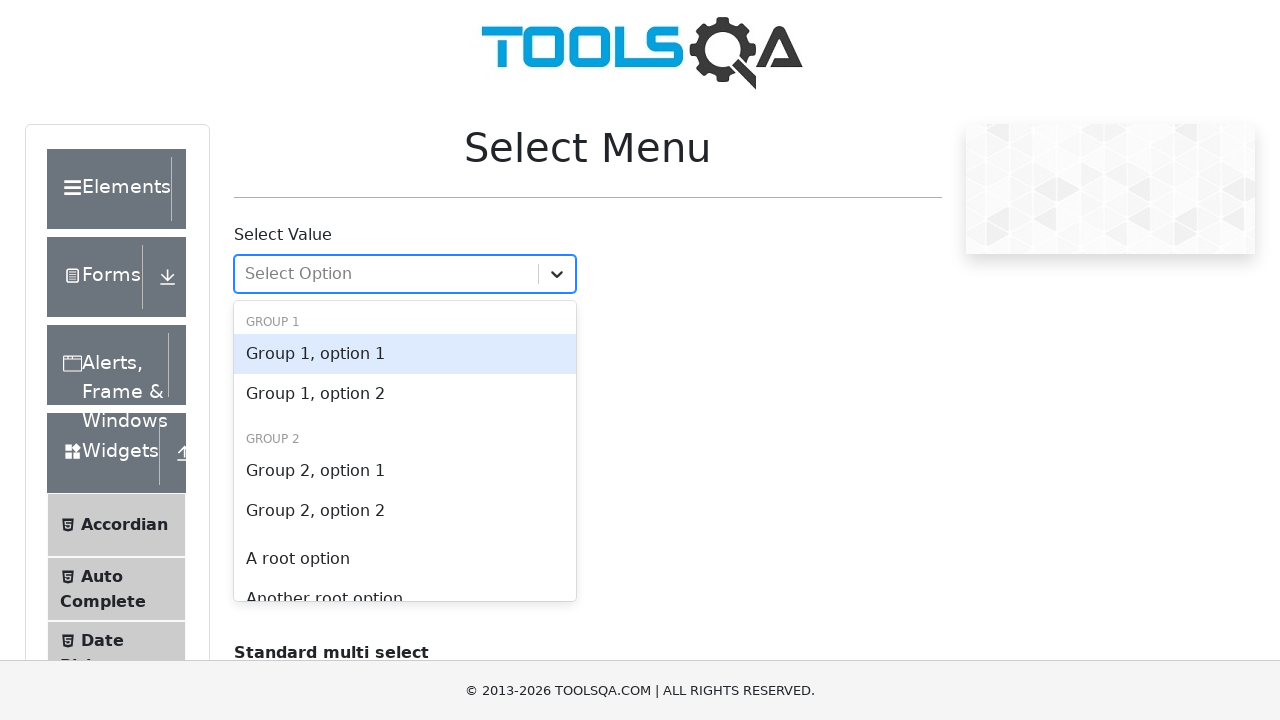

Selected random option: 'Group 2, option 2' from first dropdown
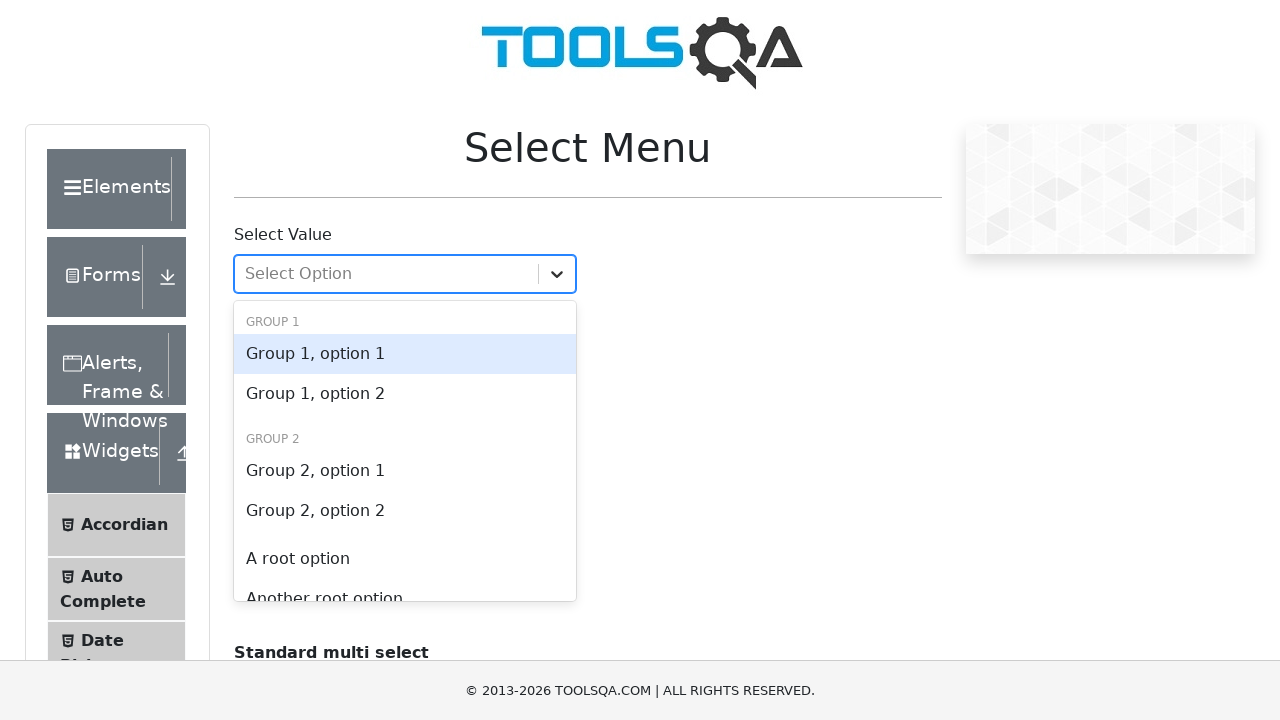

Filled first input field with selected option text on #react-select-2-input
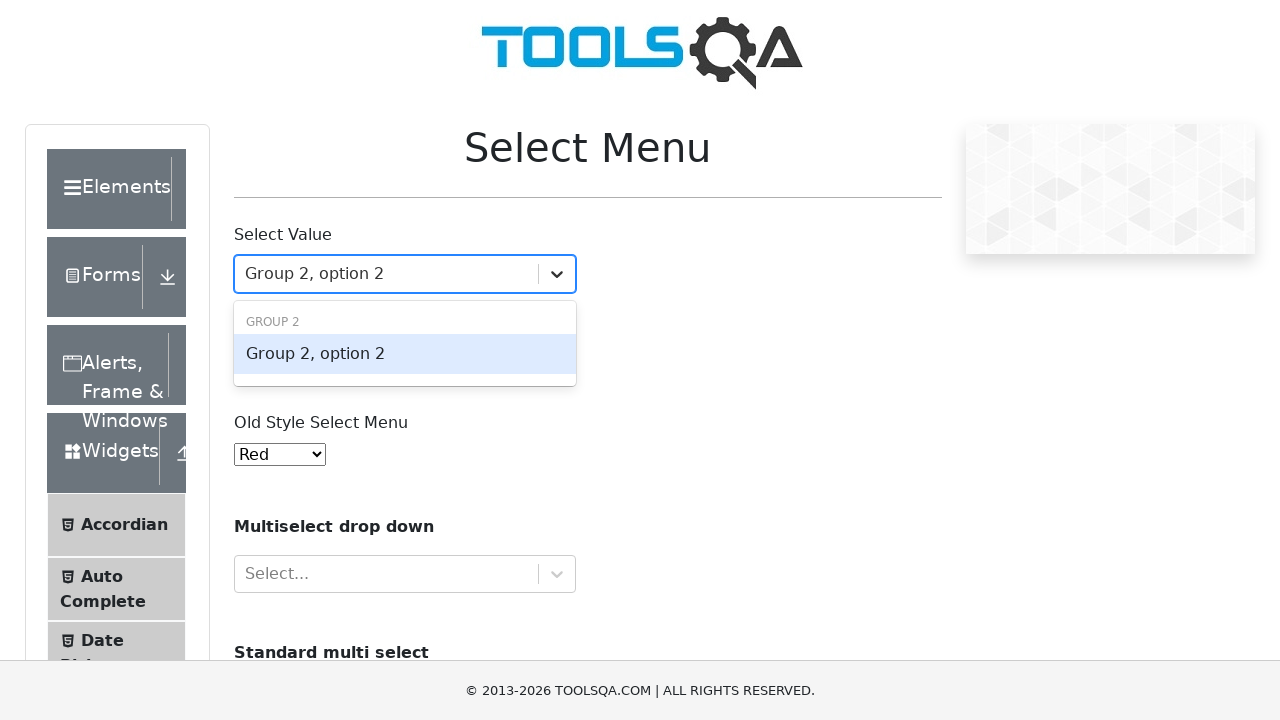

Pressed Enter to confirm first dropdown selection on #react-select-2-input
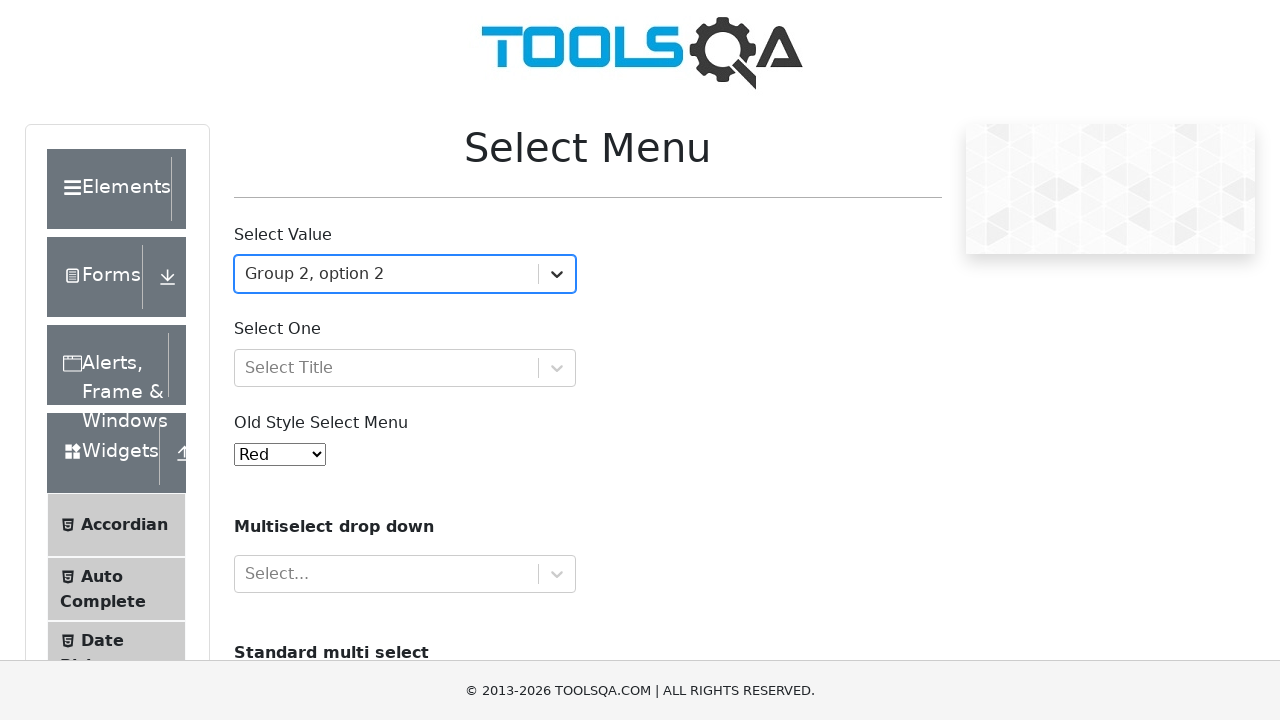

Clicked on the second dropdown to open it at (405, 368) on #selectOne
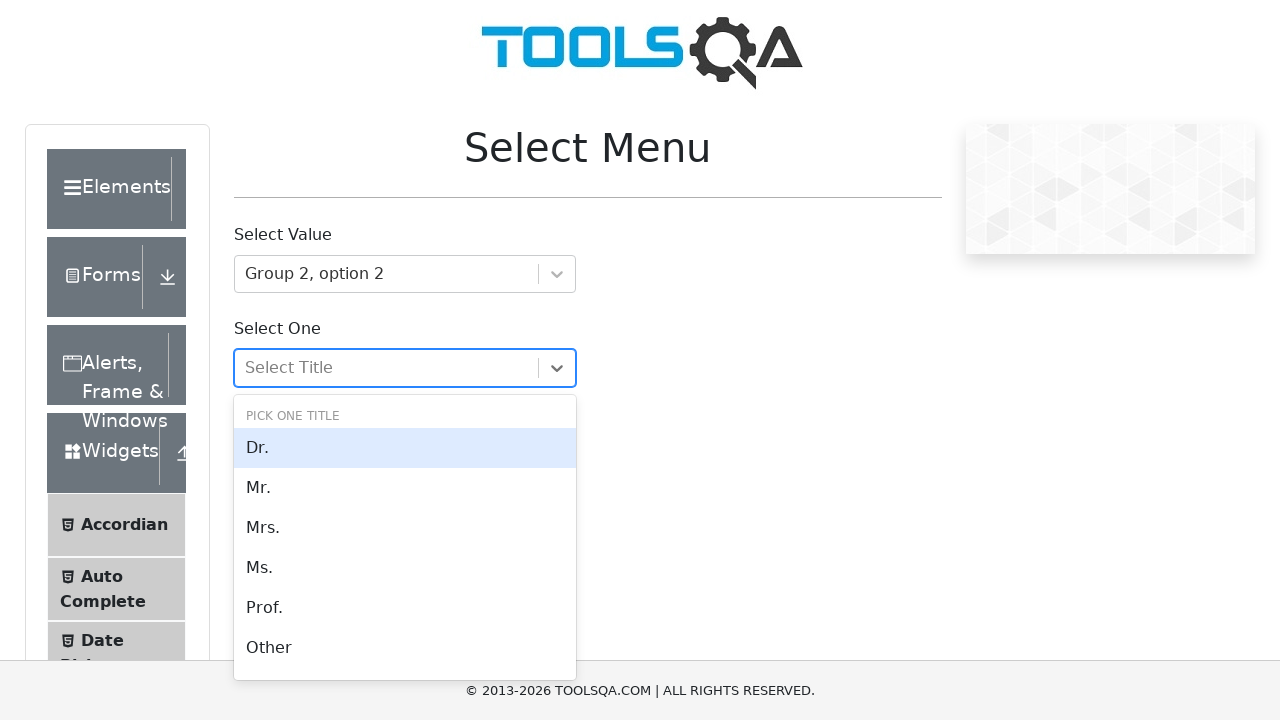

Retrieved all option elements from the second dropdown
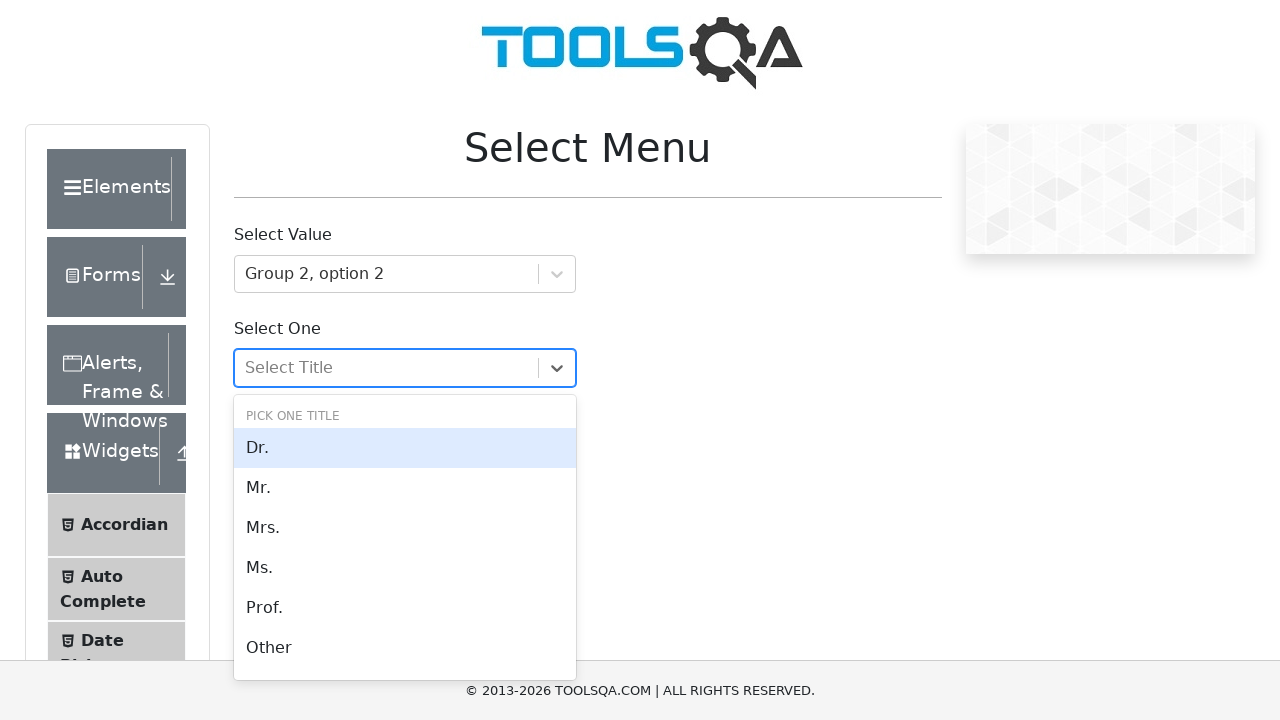

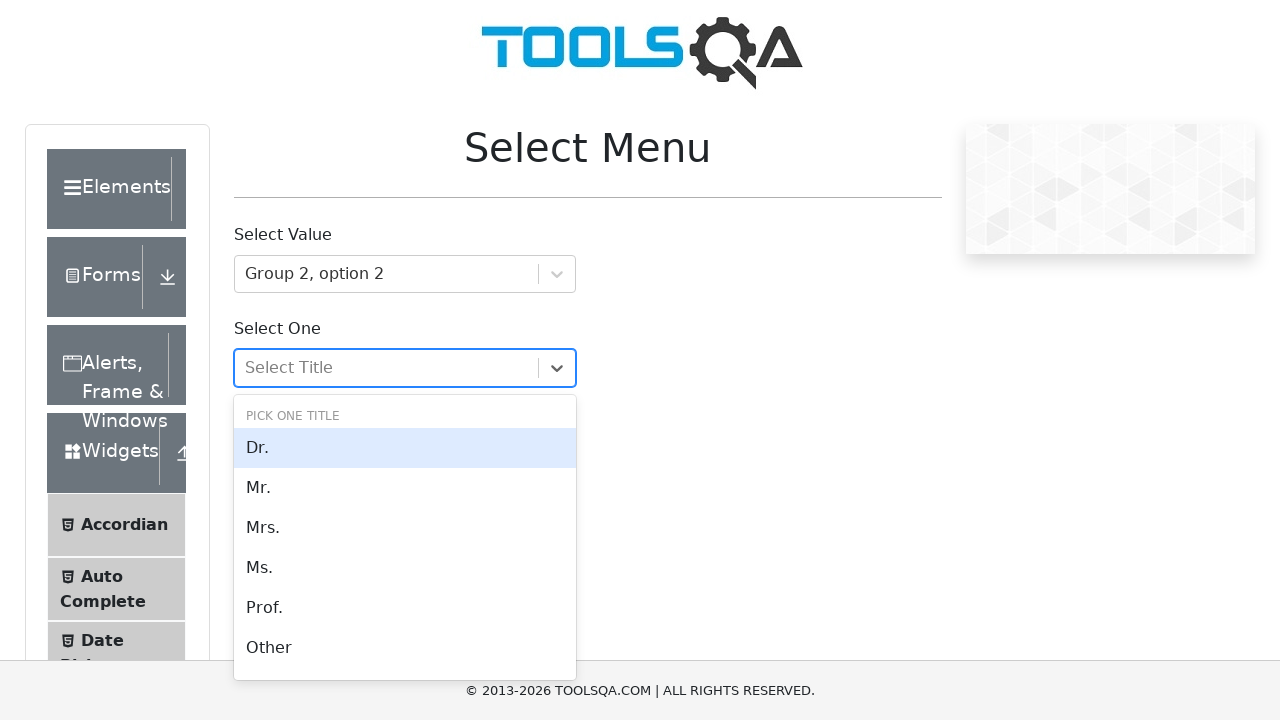